Tests browser navigation capabilities by navigating between Tesla and BMW websites, using back/forward/refresh functions, and manipulating window state

Starting URL: https://www.tesla.com

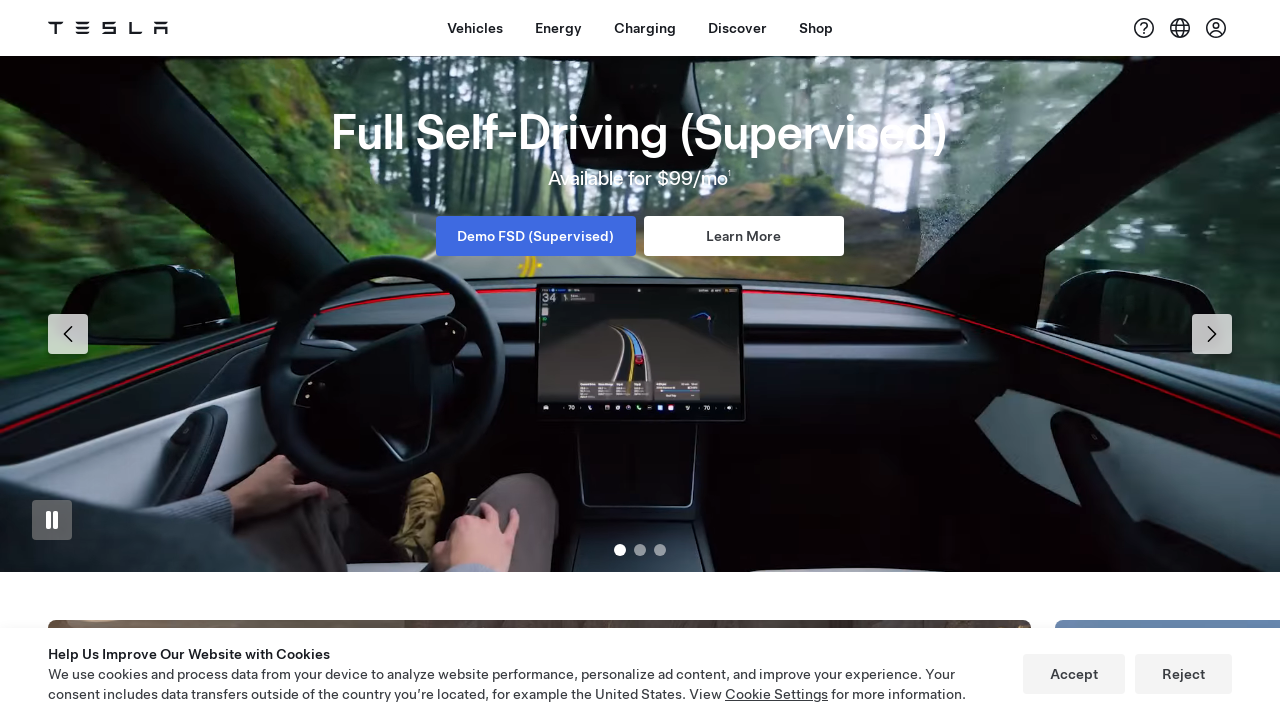

Navigated to BMW website (https://www.bmw.com)
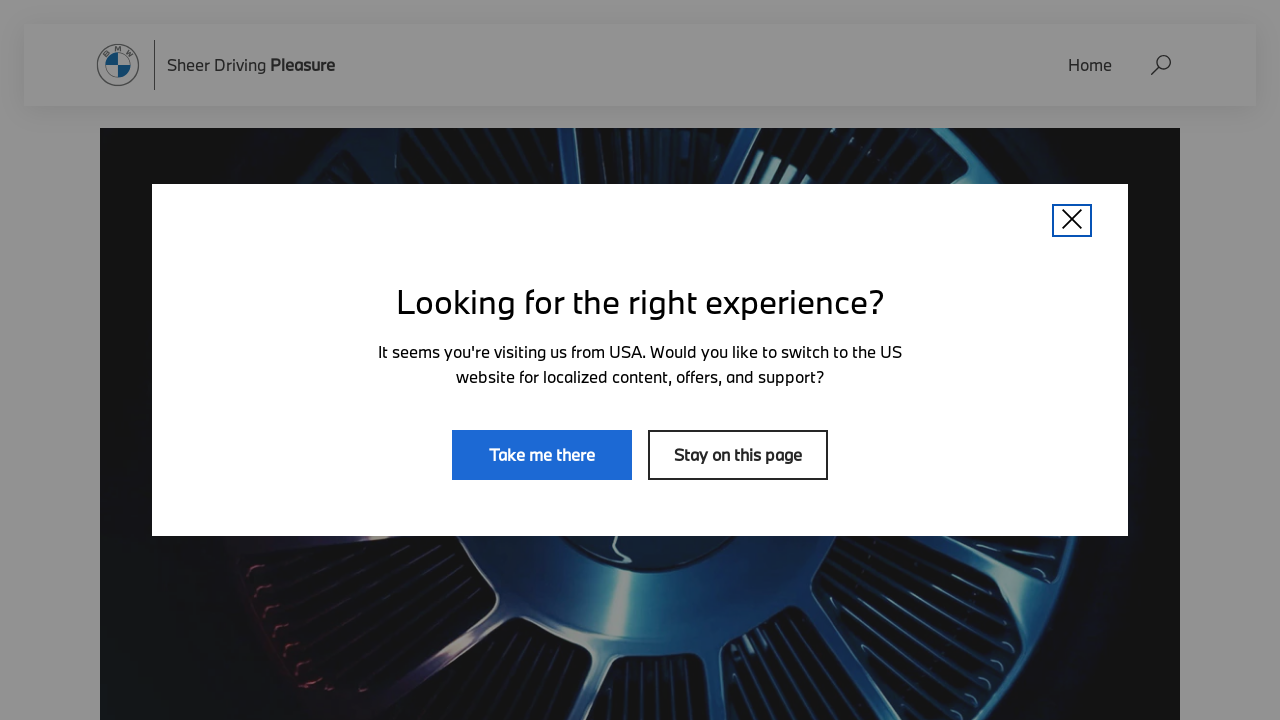

Navigated back to Tesla website
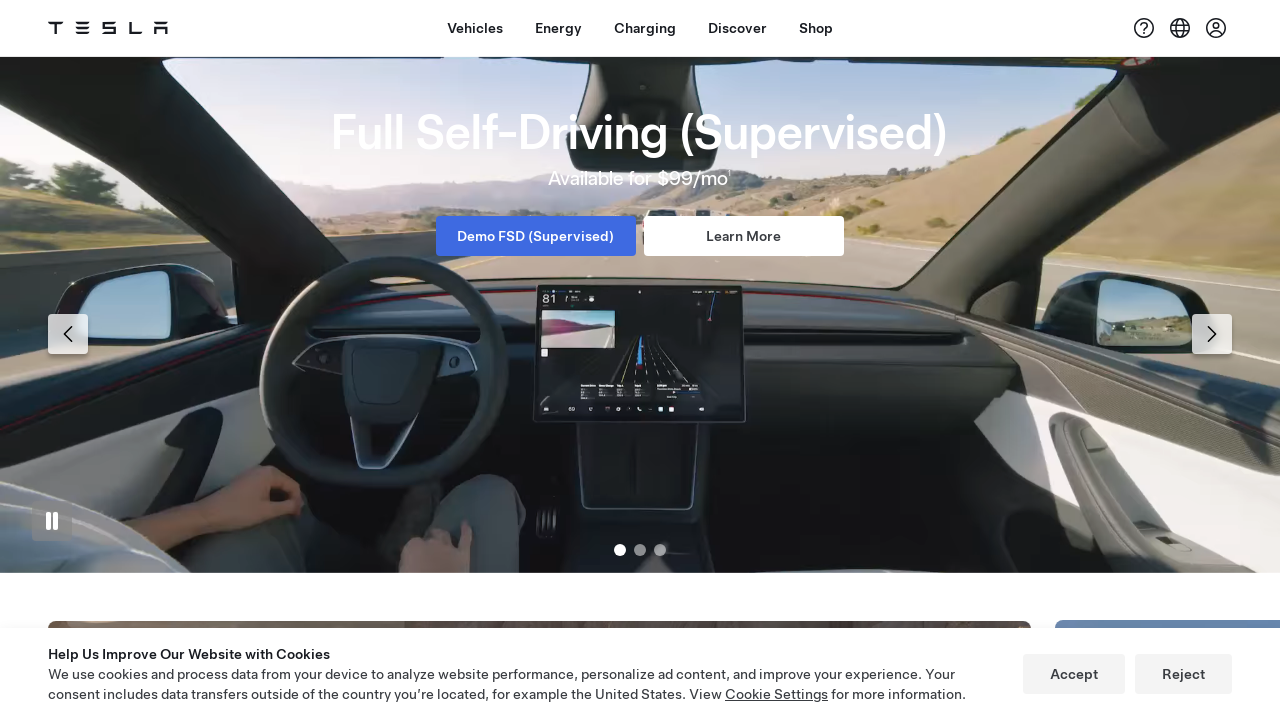

Navigated forward to BMW website again
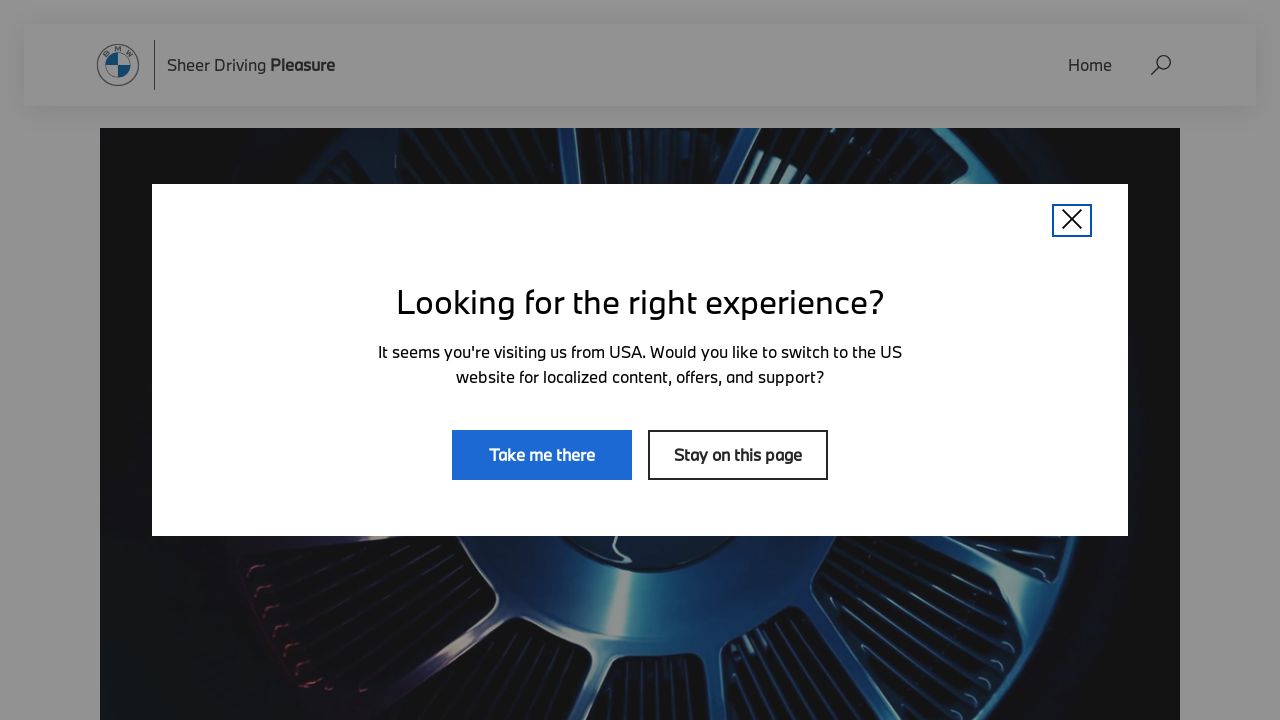

Refreshed the current page
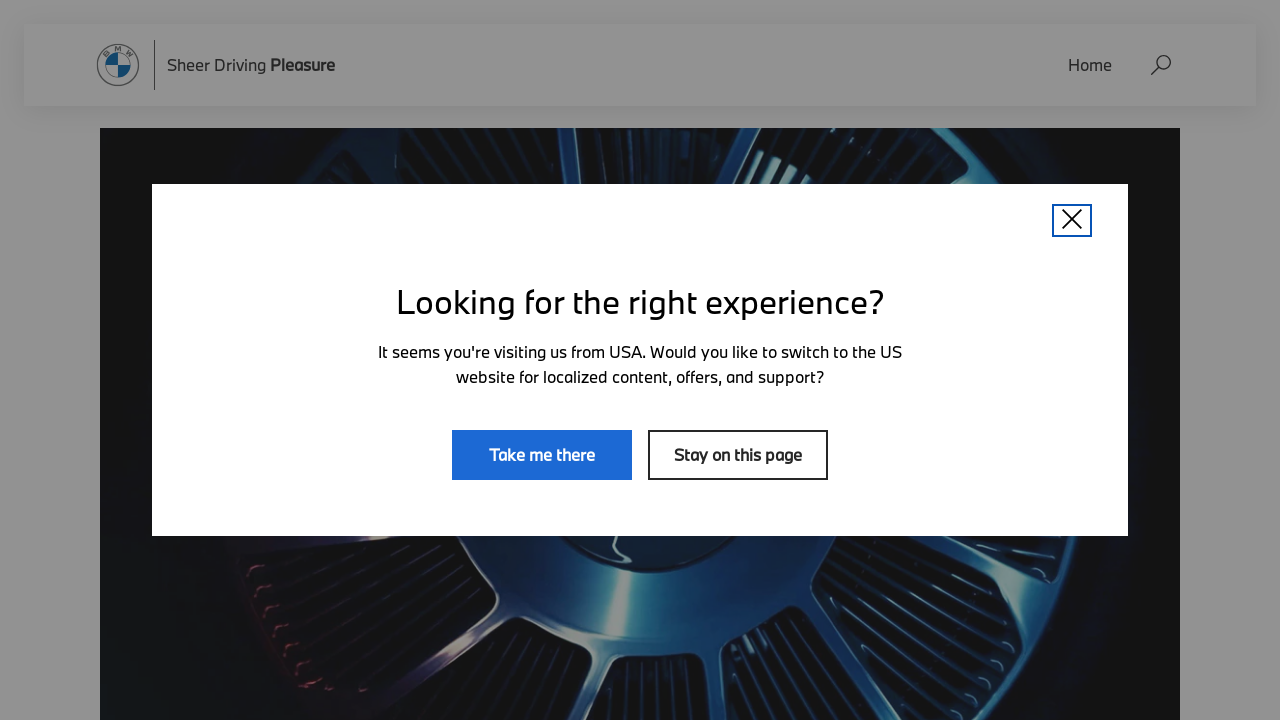

Retrieved page title: BMW.com | The international BMW Website
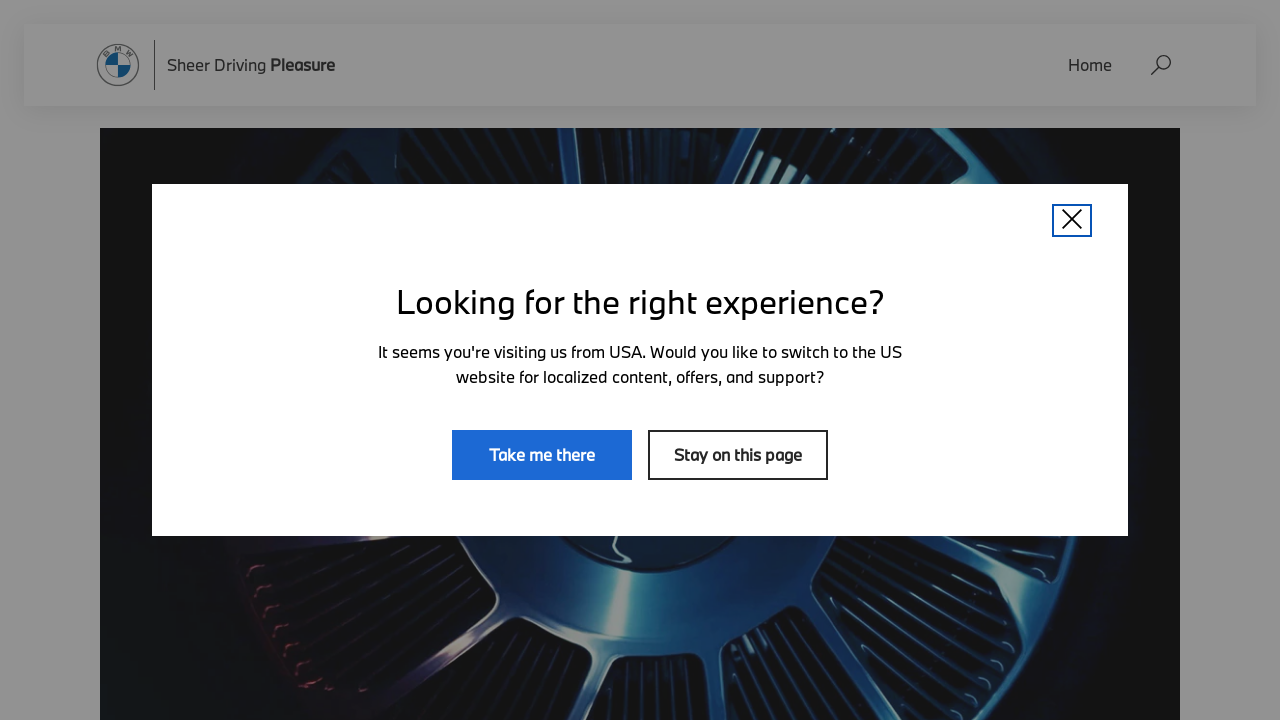

Retrieved page URL: https://www.bmw.com/en/index.html
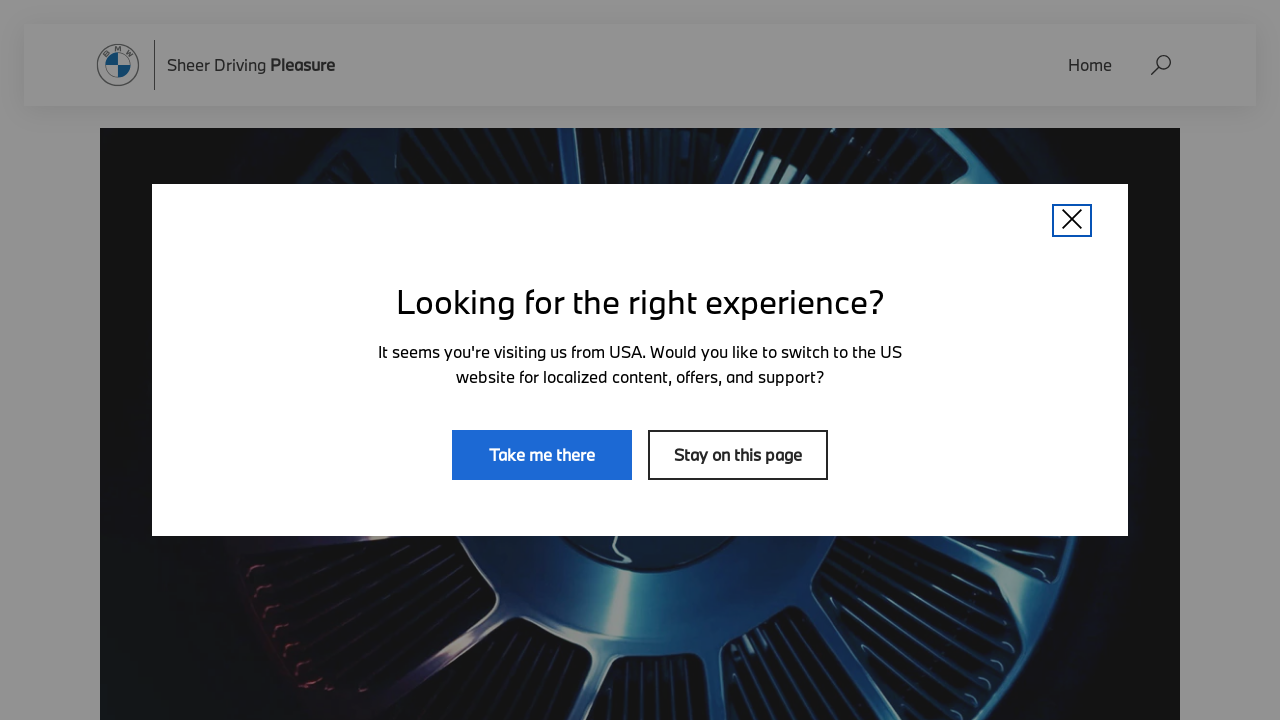

Set viewport size to 1920x1080 (maximized window)
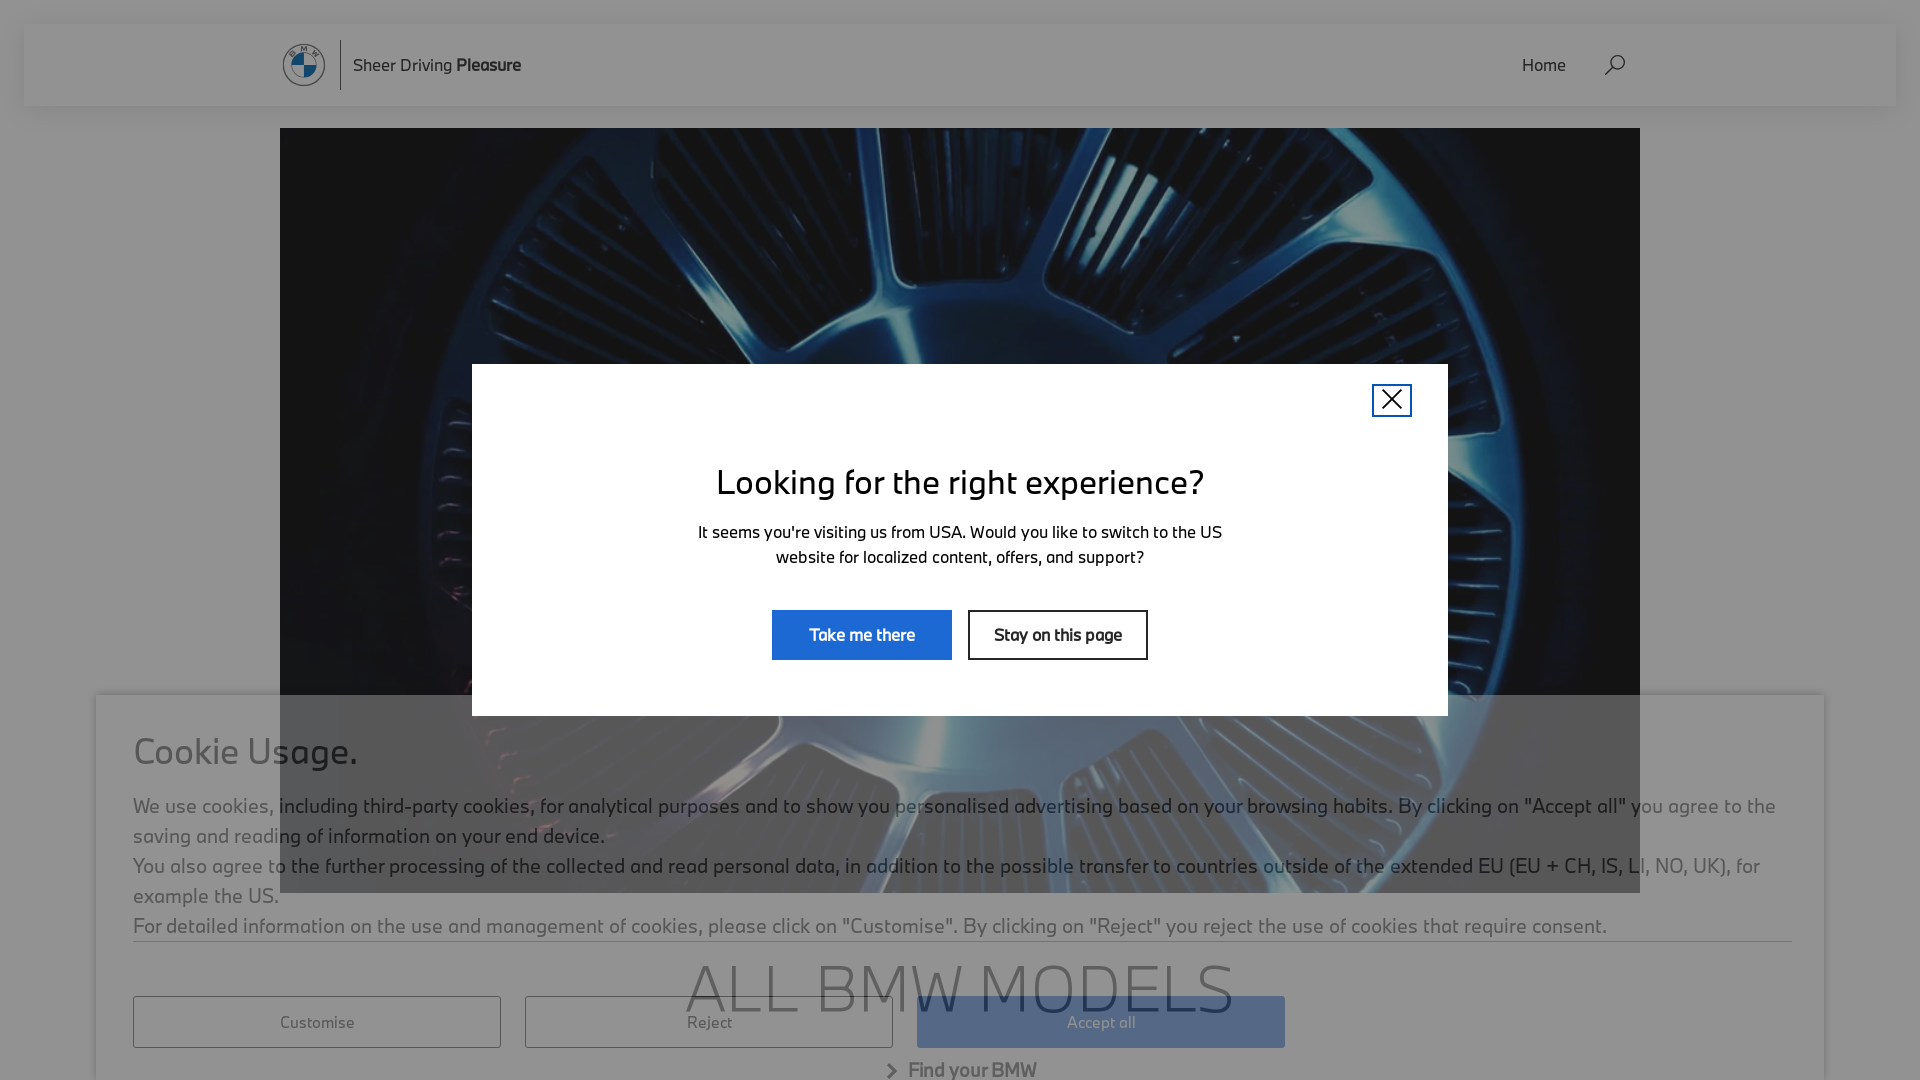

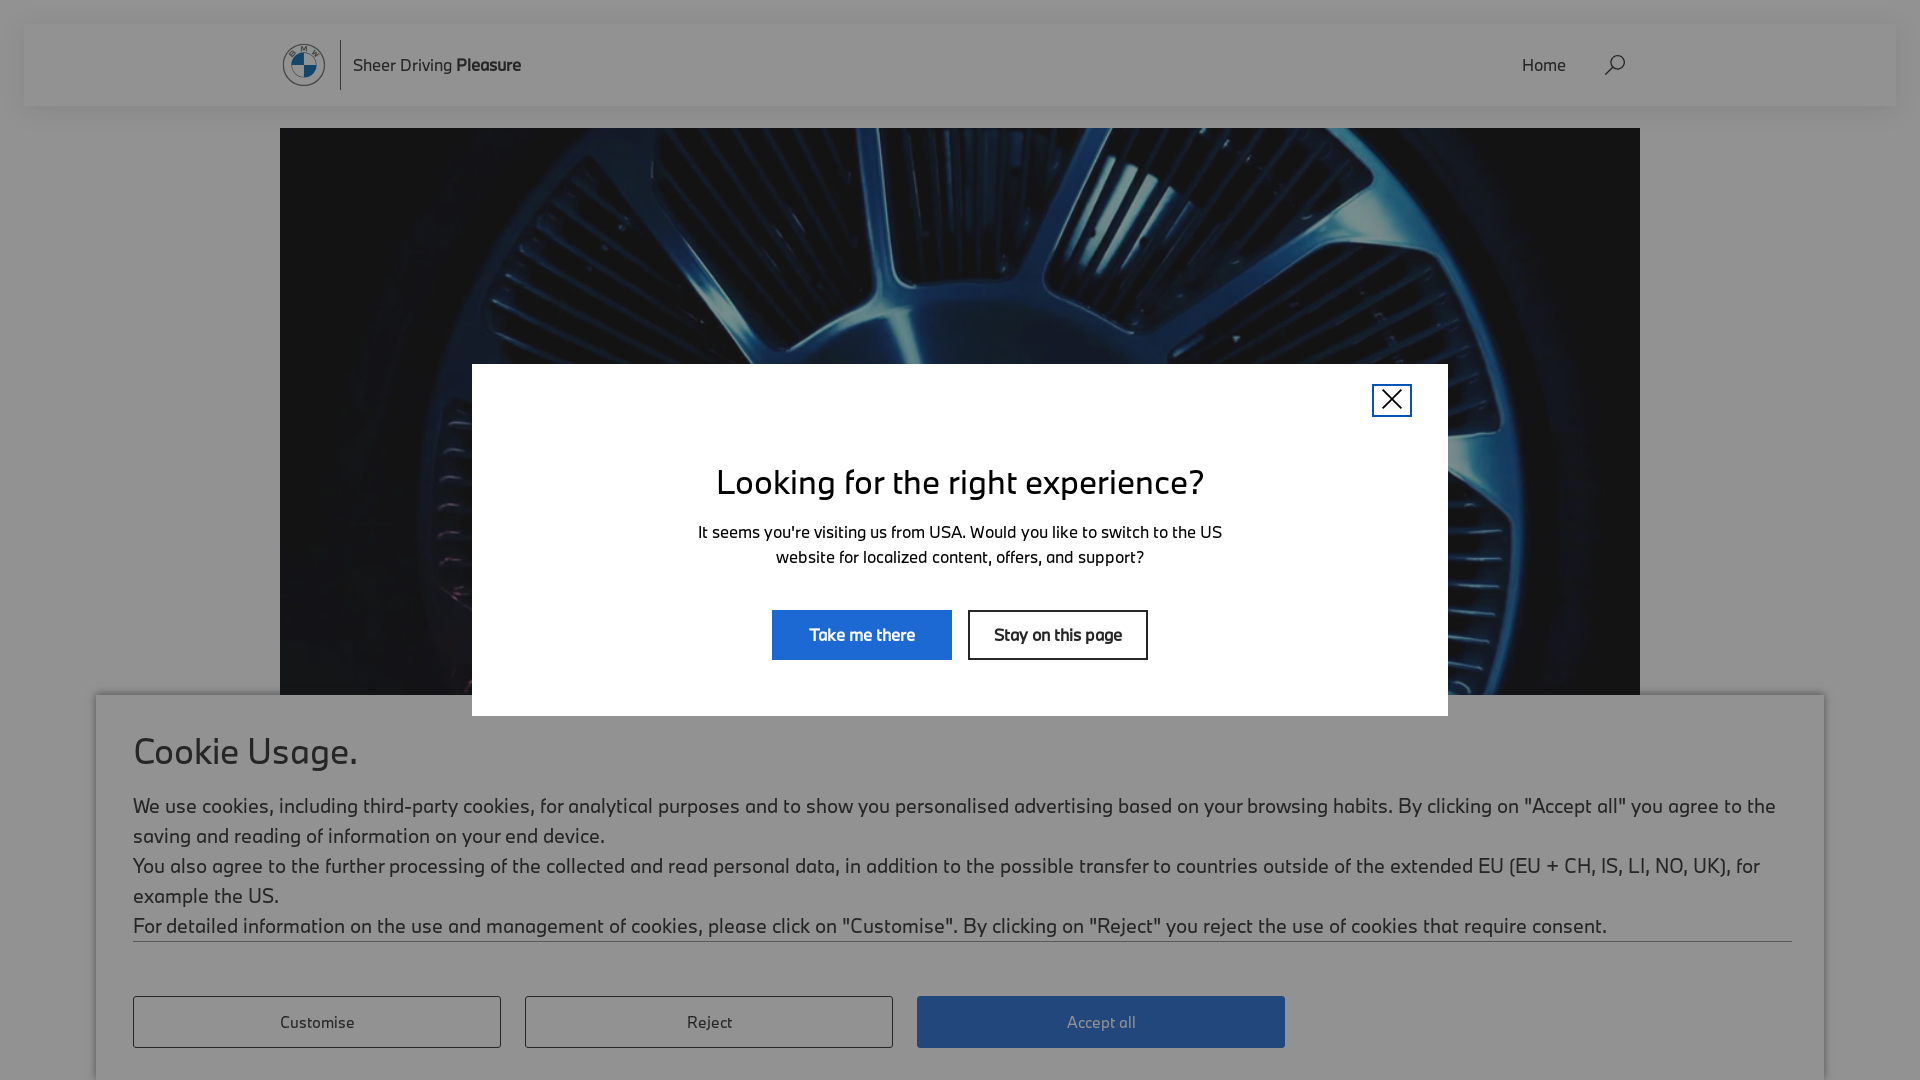